Attempts to click various elements on the alerts page using different locator strategies

Starting URL: https://demoqa.com/alerts

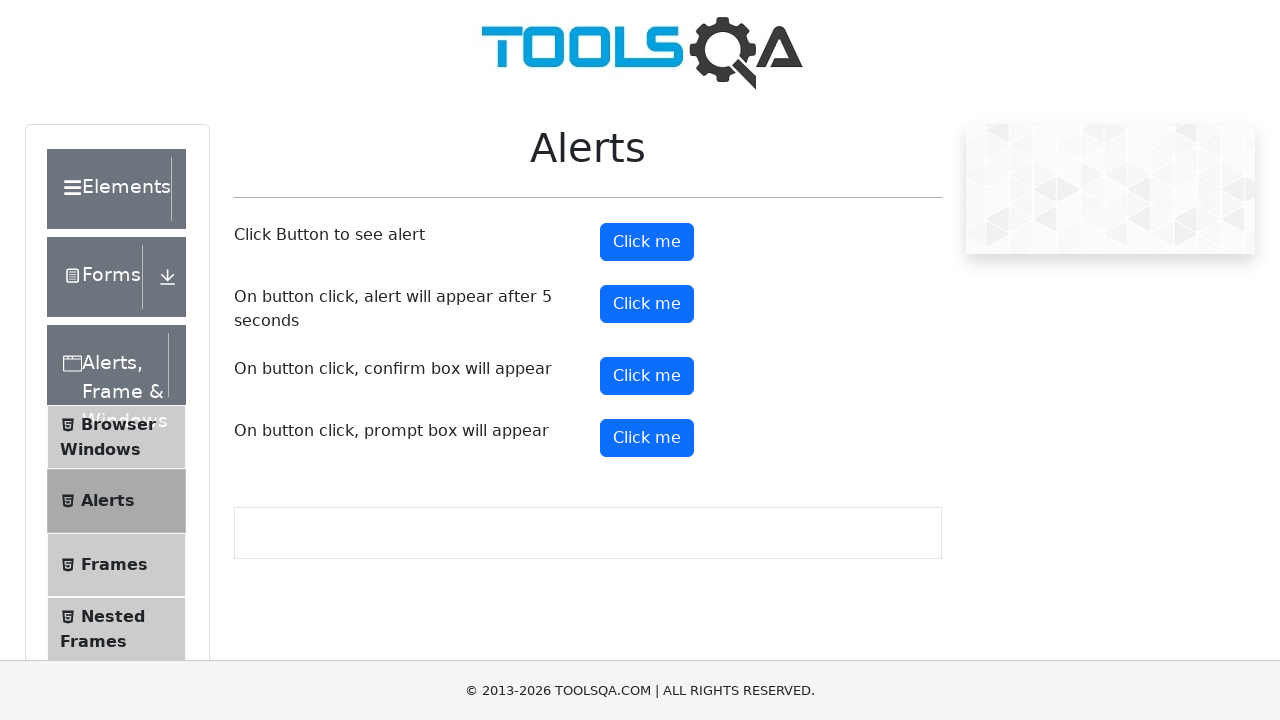

Attempted to click element with text 'Click me' at (647, 242) on text=Click me
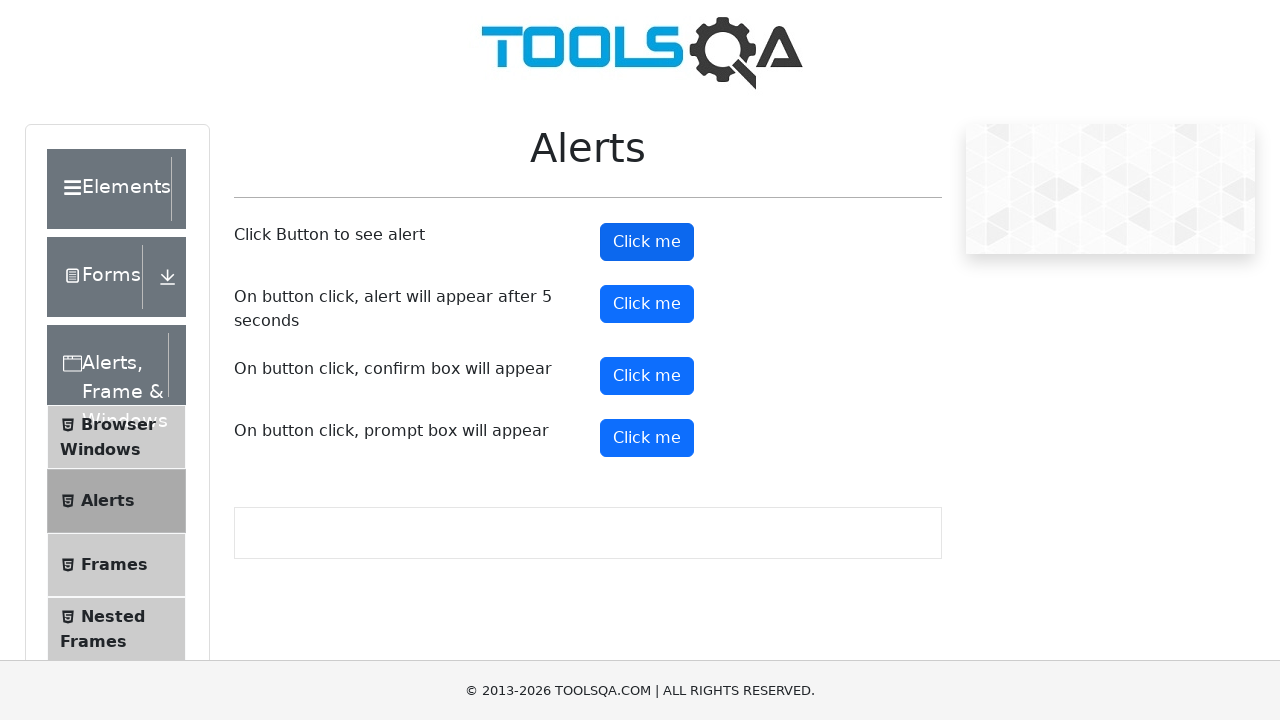

Attempted to click button element using XPath locator at (647, 242) on xpath=//button[contains(text(),'Click me')]
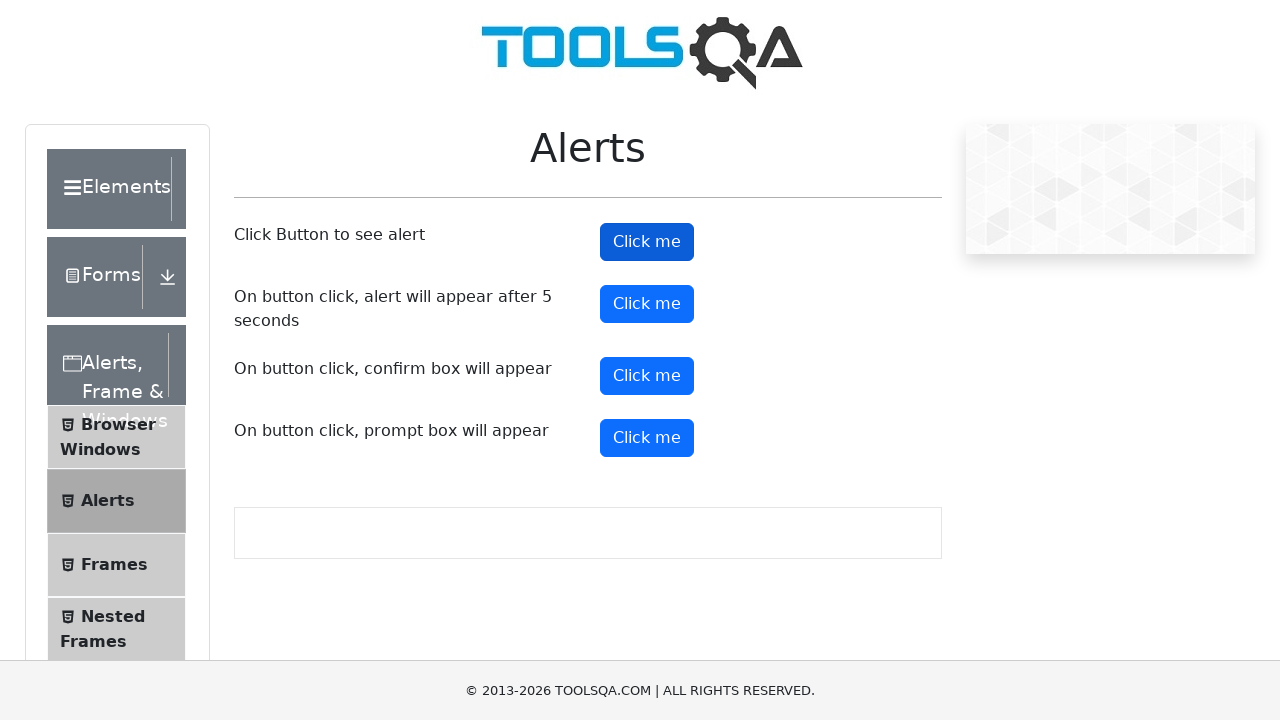

Attempted to click element with class 'btn btn-primary' at (647, 242) on .btn.btn-primary
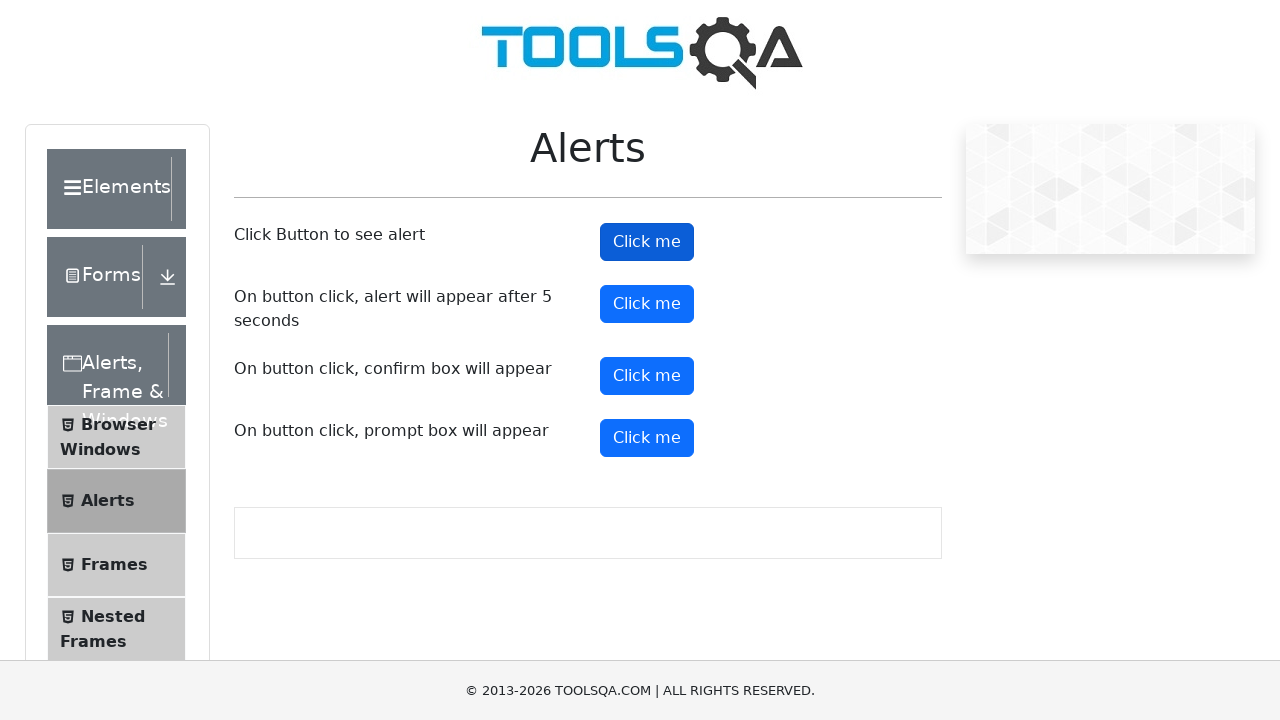

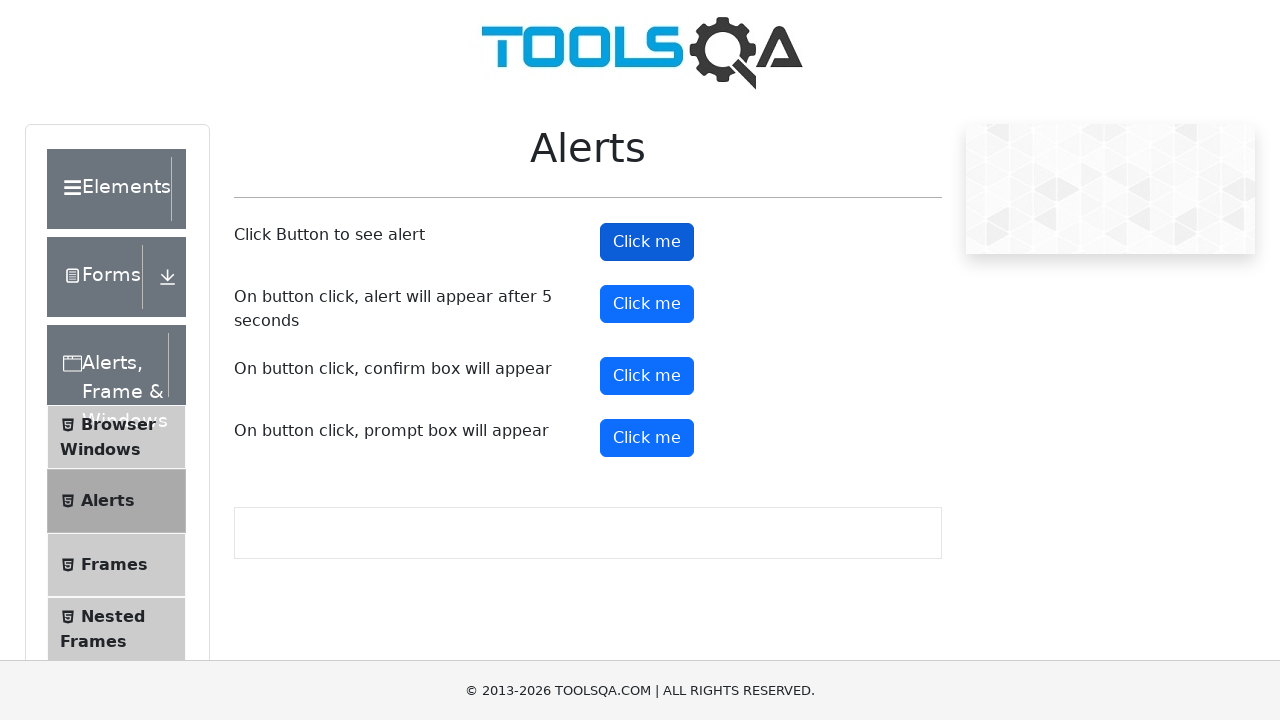